Hovers over the '1.10.32' link to trigger and verify the tooltip appears

Starting URL: https://demoqa.com/tool-tips

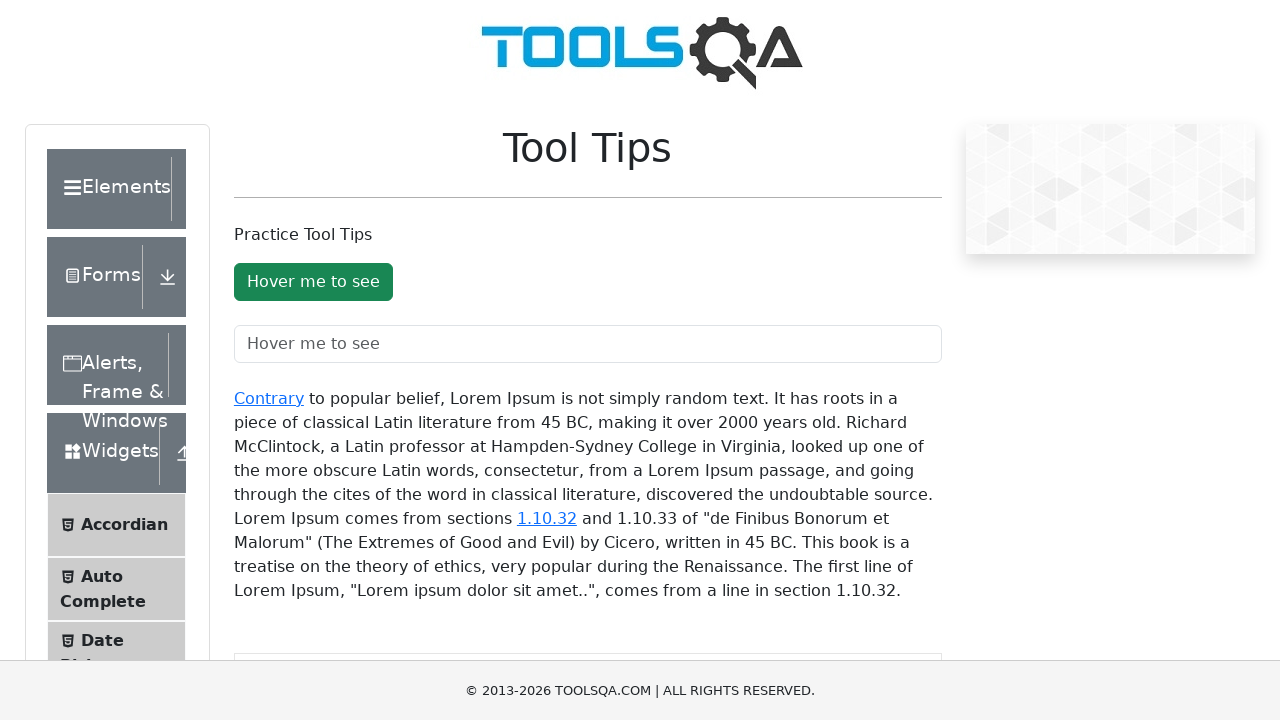

Hovered over the '1.10.32' link in the tool-tips section at (547, 518) on #texToolTopContainer a:last-of-type
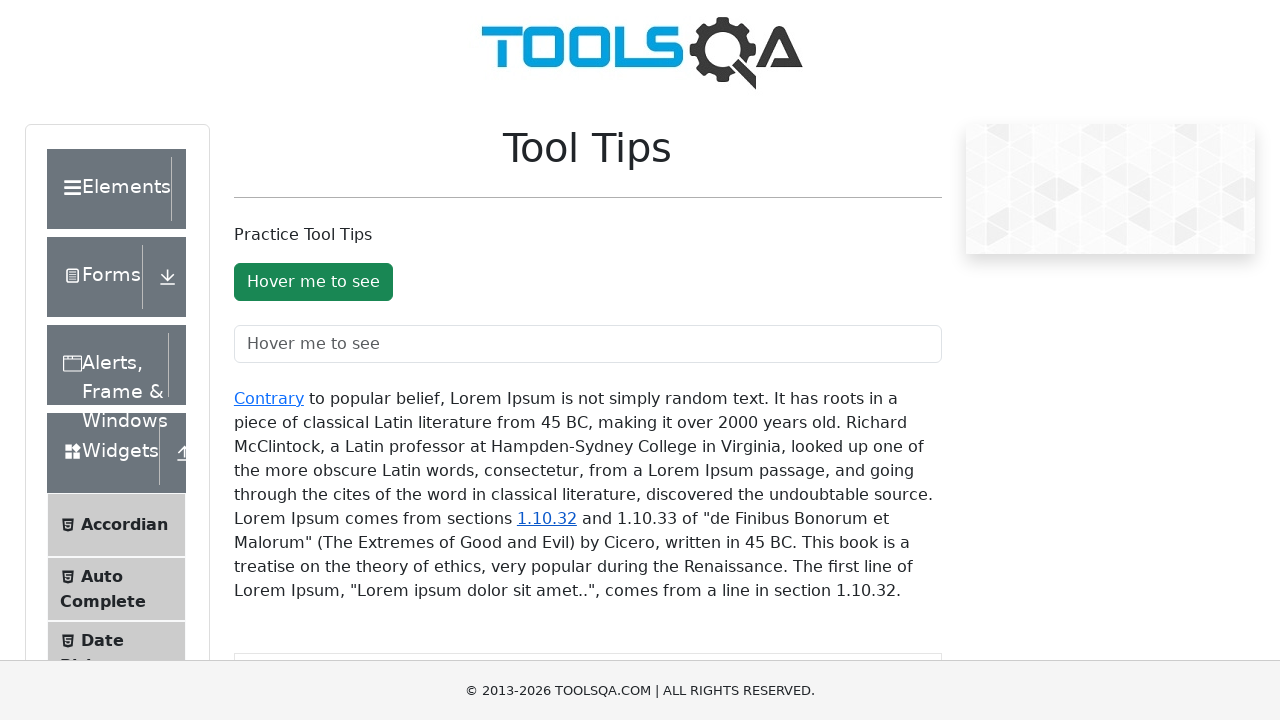

Tooltip appeared and is now visible
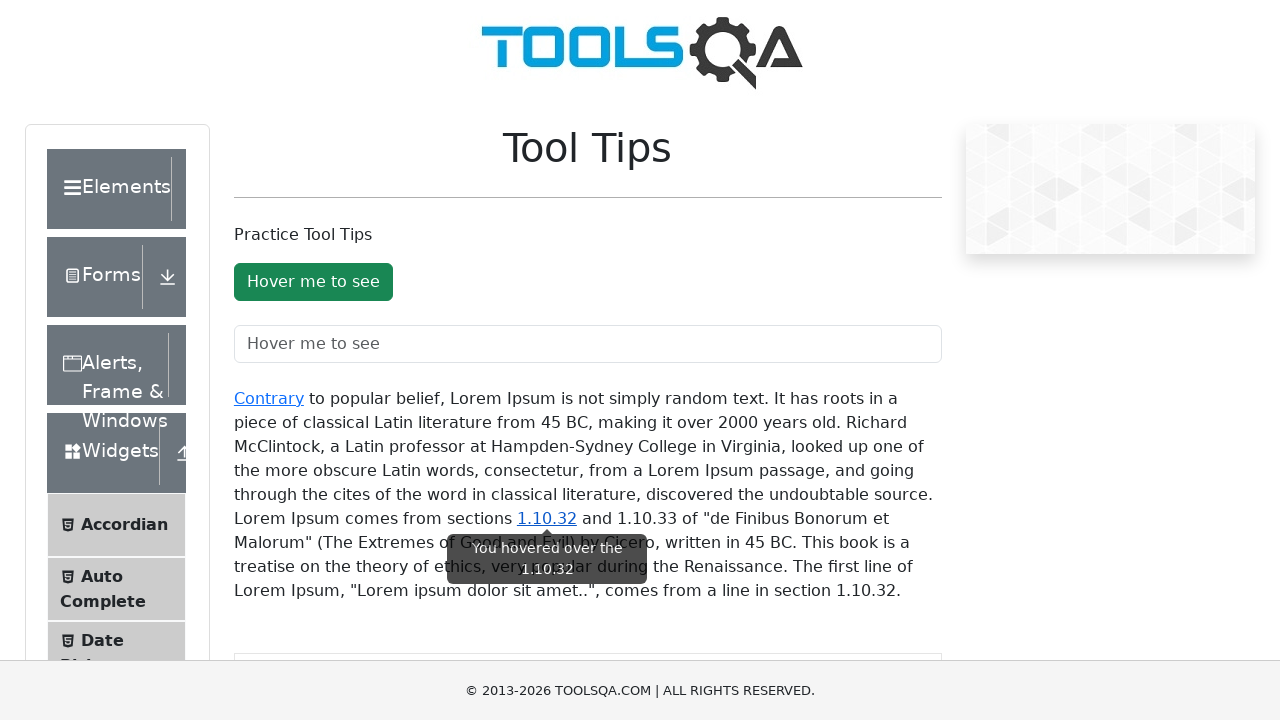

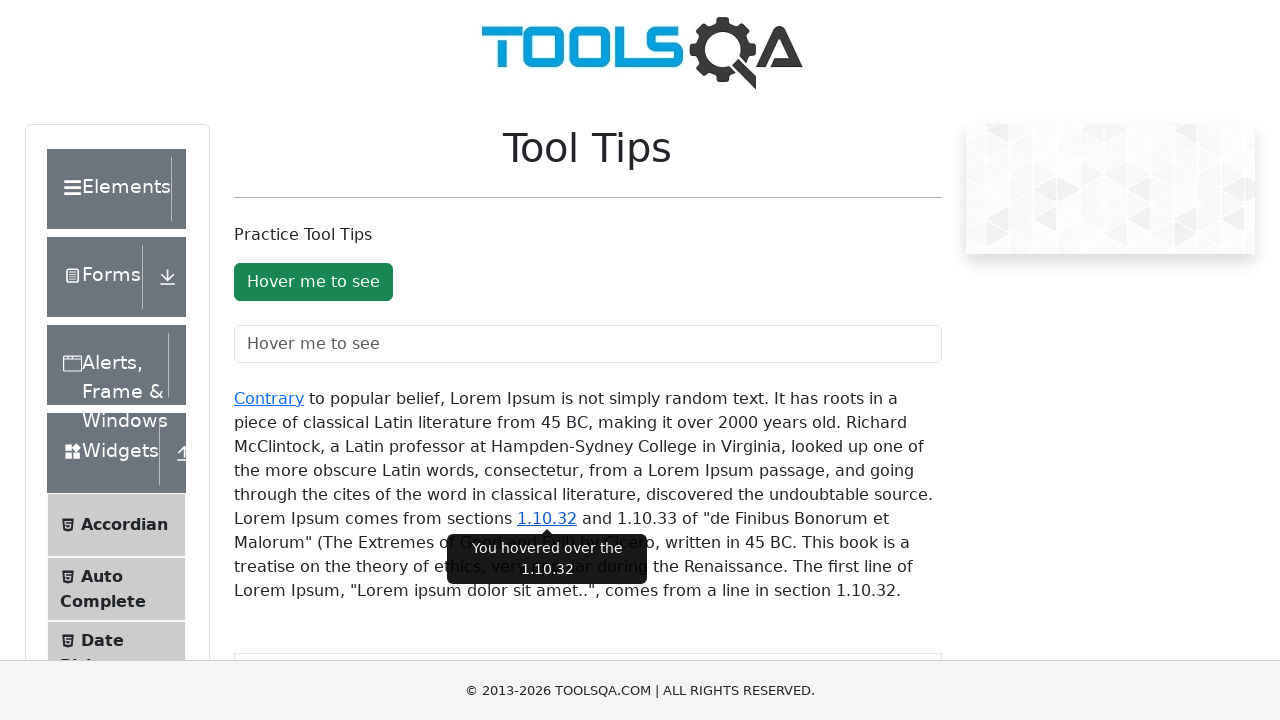